Tests drag and drop functionality by dragging a source element and dropping it onto a target element on the jQuery UI droppable demo page.

Starting URL: https://jqueryui.com/resources/demos/droppable/default.html

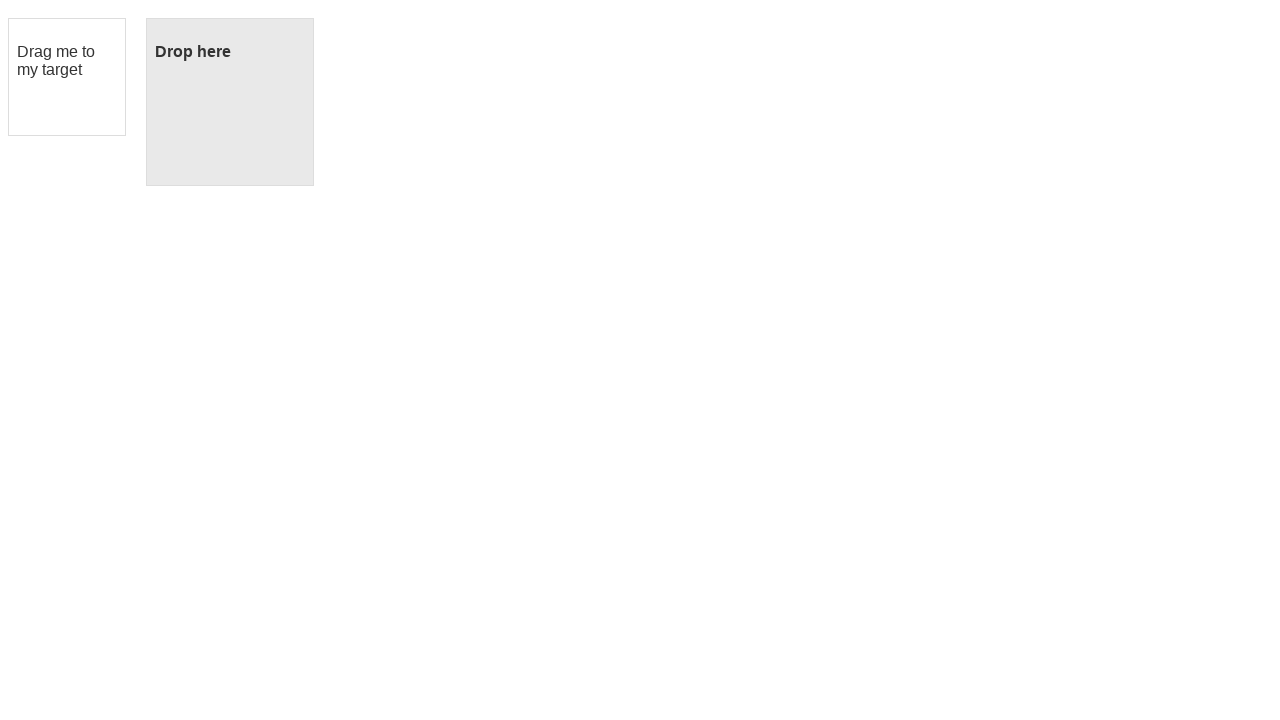

Located the draggable source element
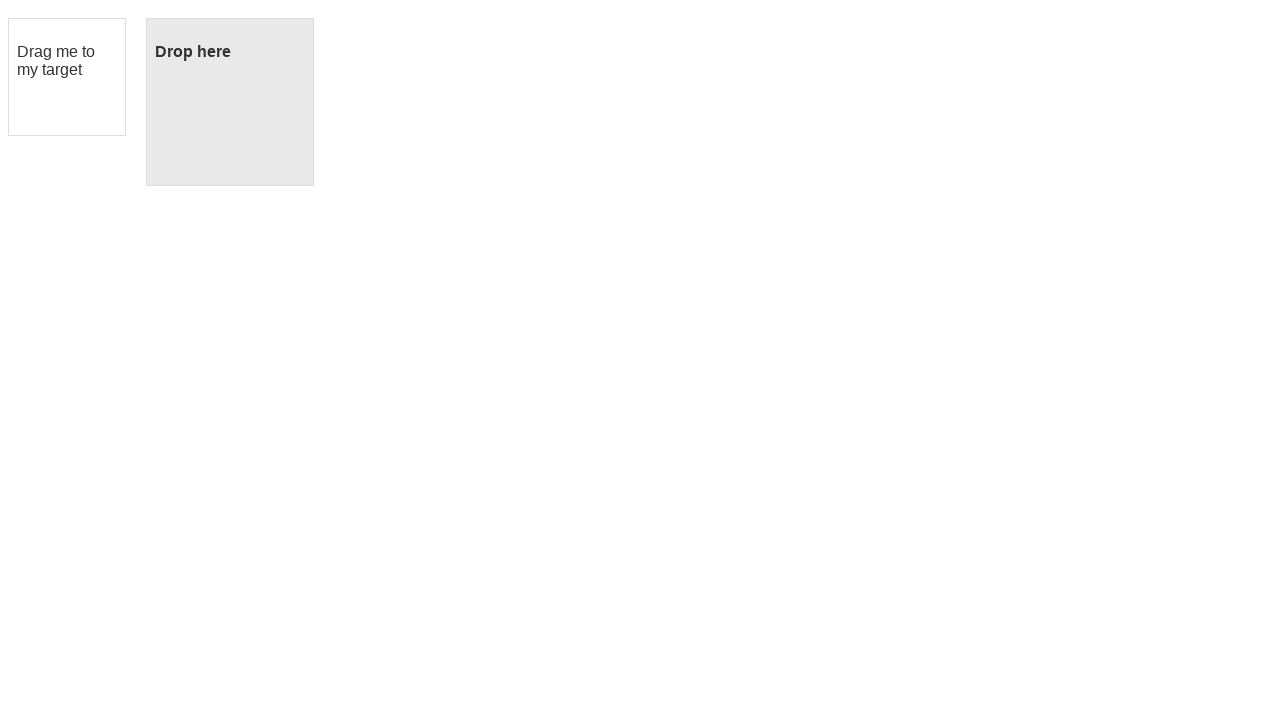

Located the droppable target element
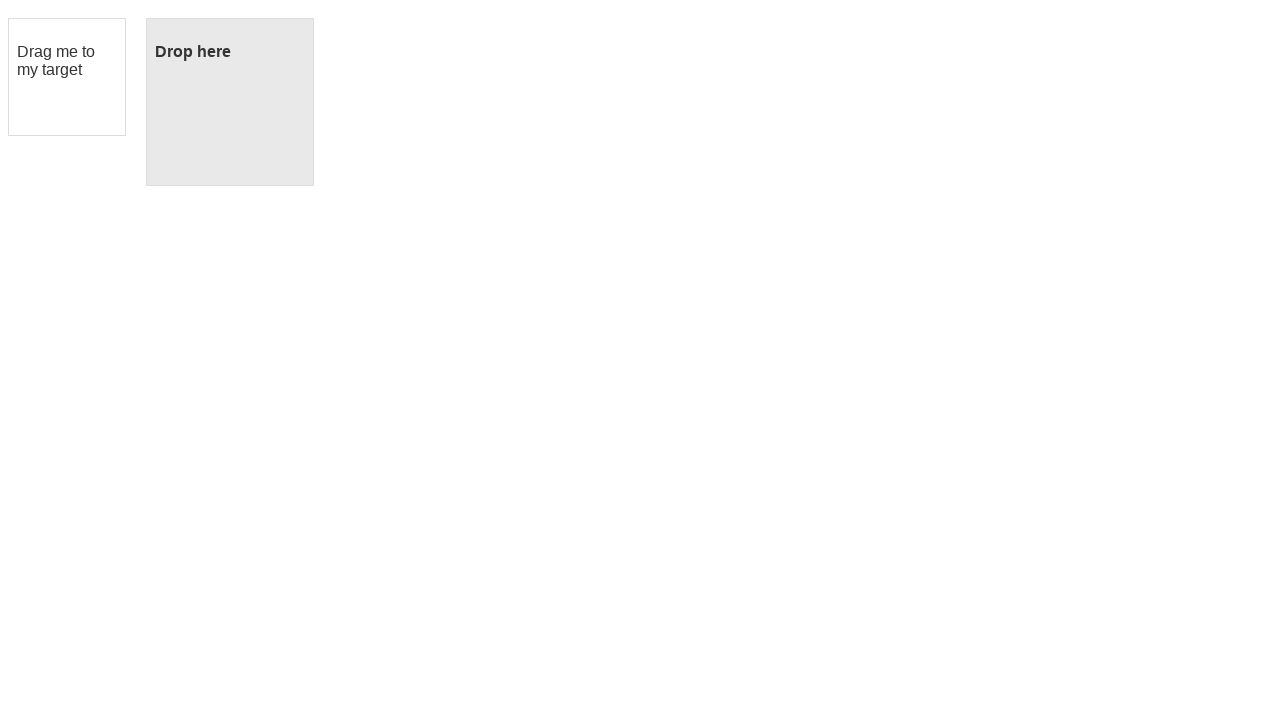

Dragged source element and dropped it onto target element at (230, 102)
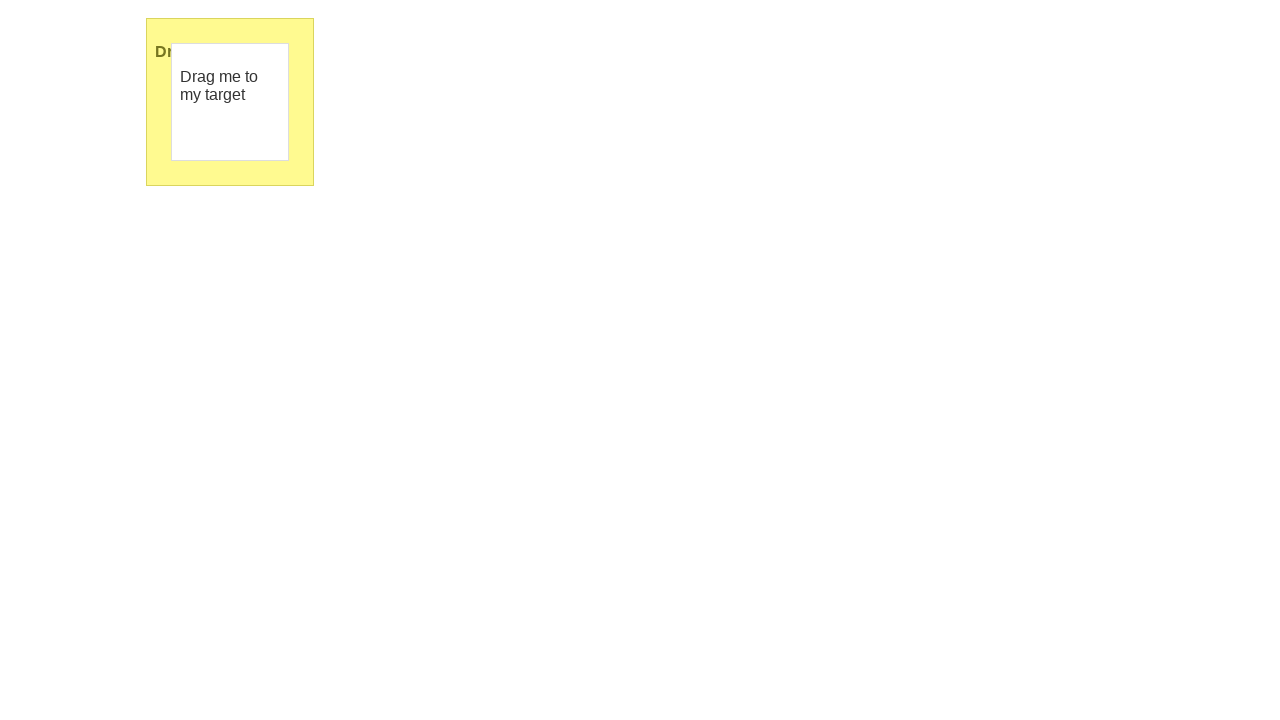

Verified that drop was successful - droppable element now displays 'Dropped!' text
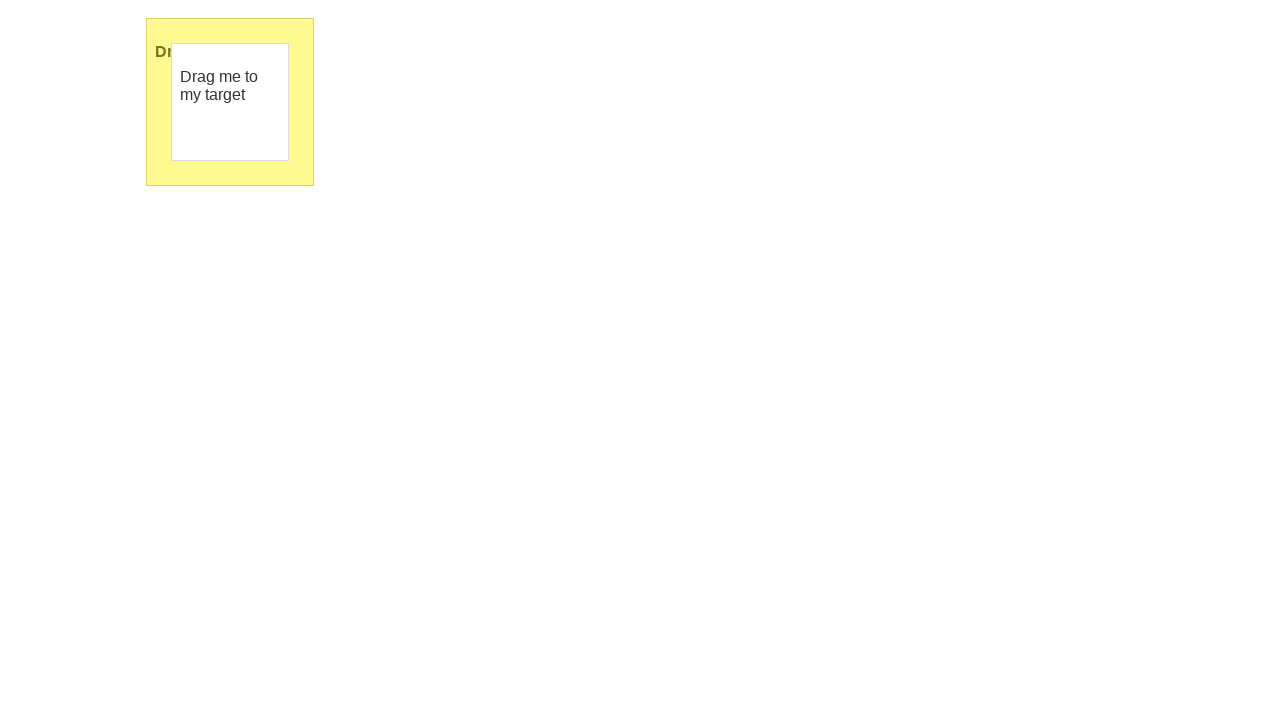

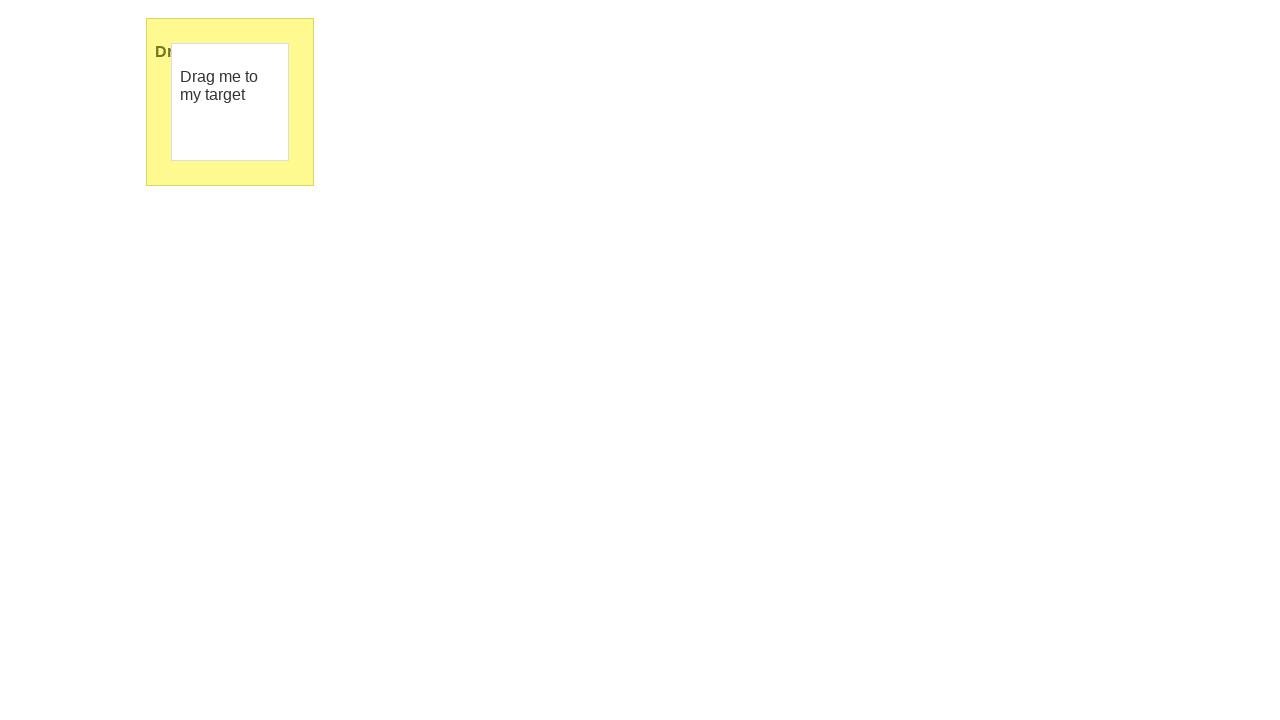